Tests window handle switching using array conversion, clicking a link to open a new window, verifying titles, and switching between windows multiple times.

Starting URL: https://the-internet.herokuapp.com/windows

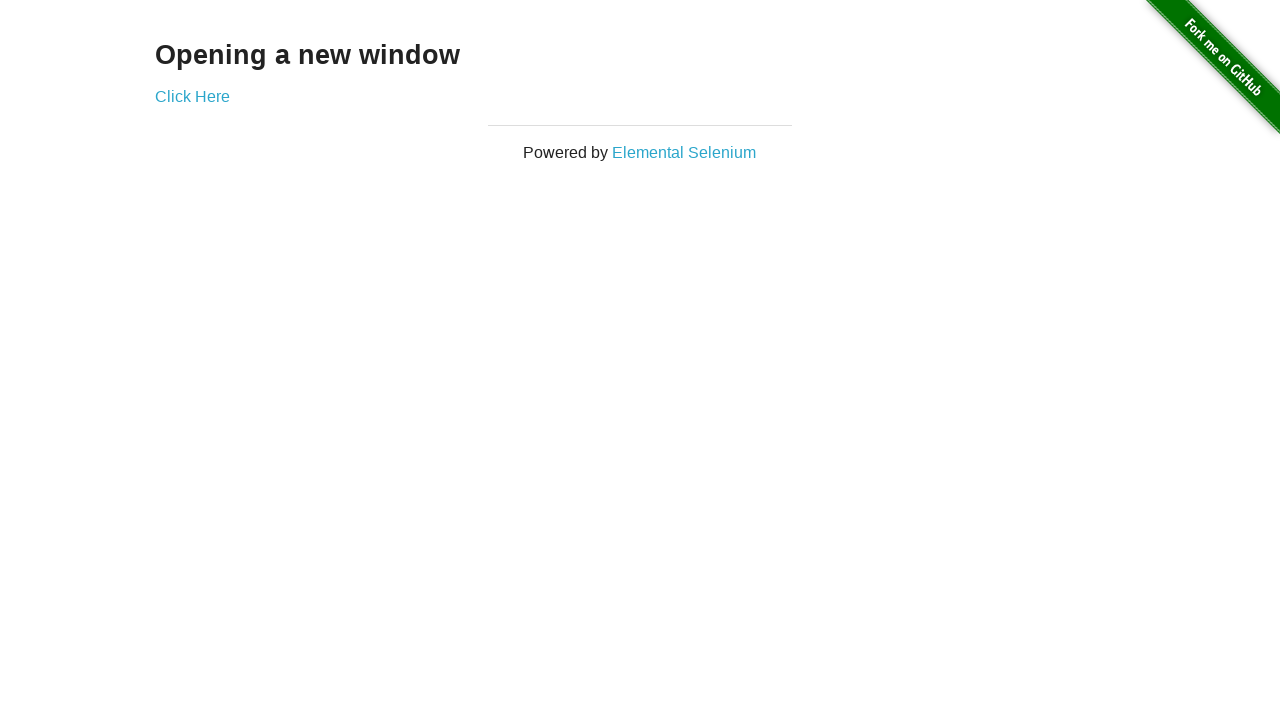

Verified initial page heading text is 'Opening a new window'
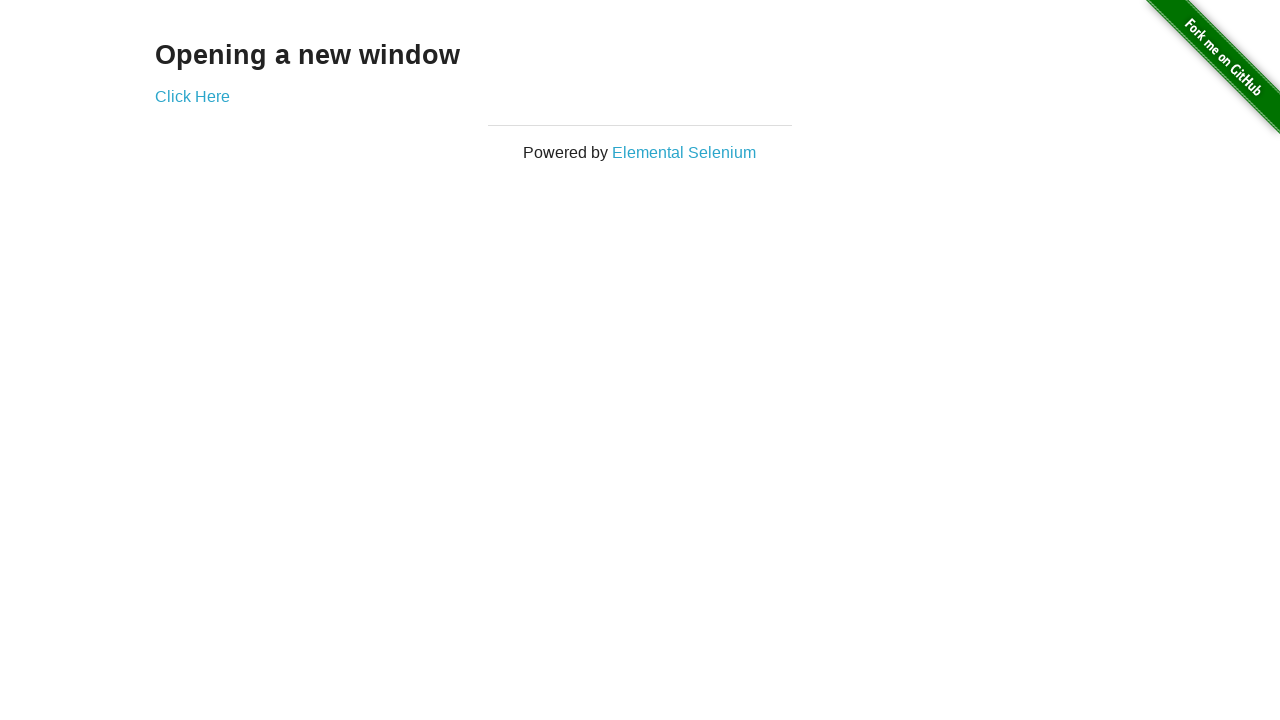

Verified initial page title is 'The Internet'
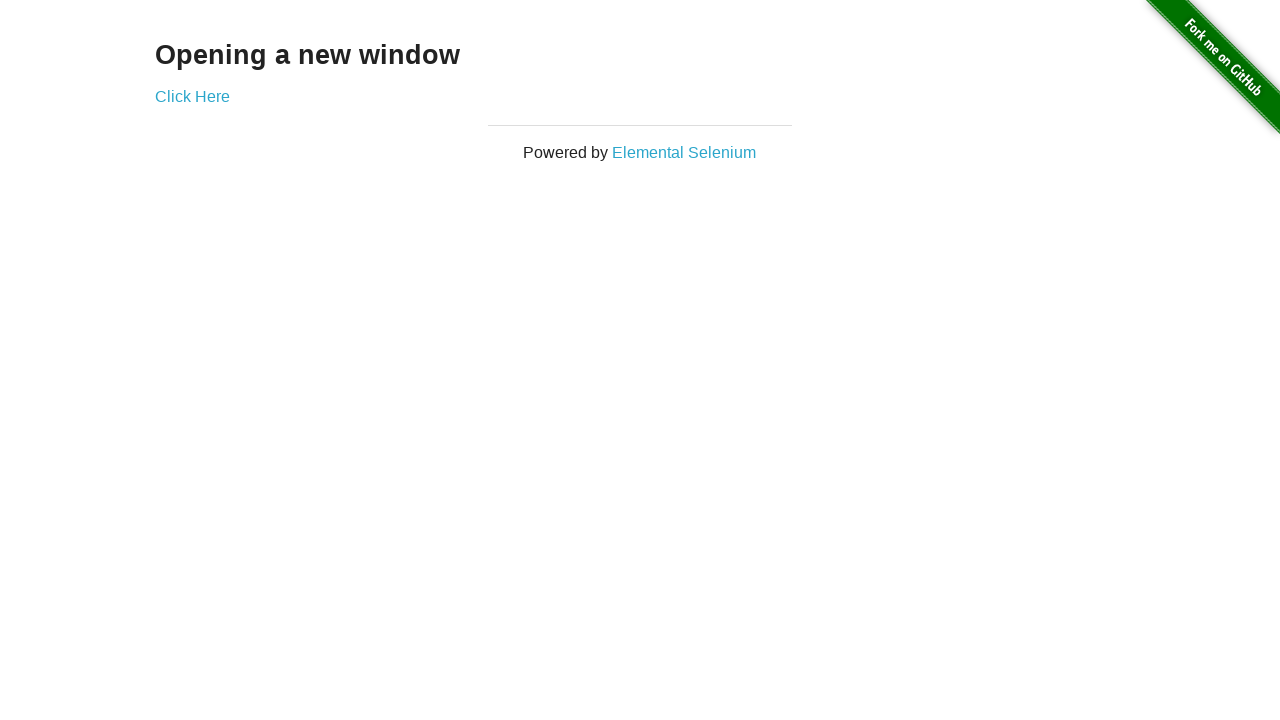

Clicked 'Click Here' link to open new window at (192, 96) on (//a)[2]
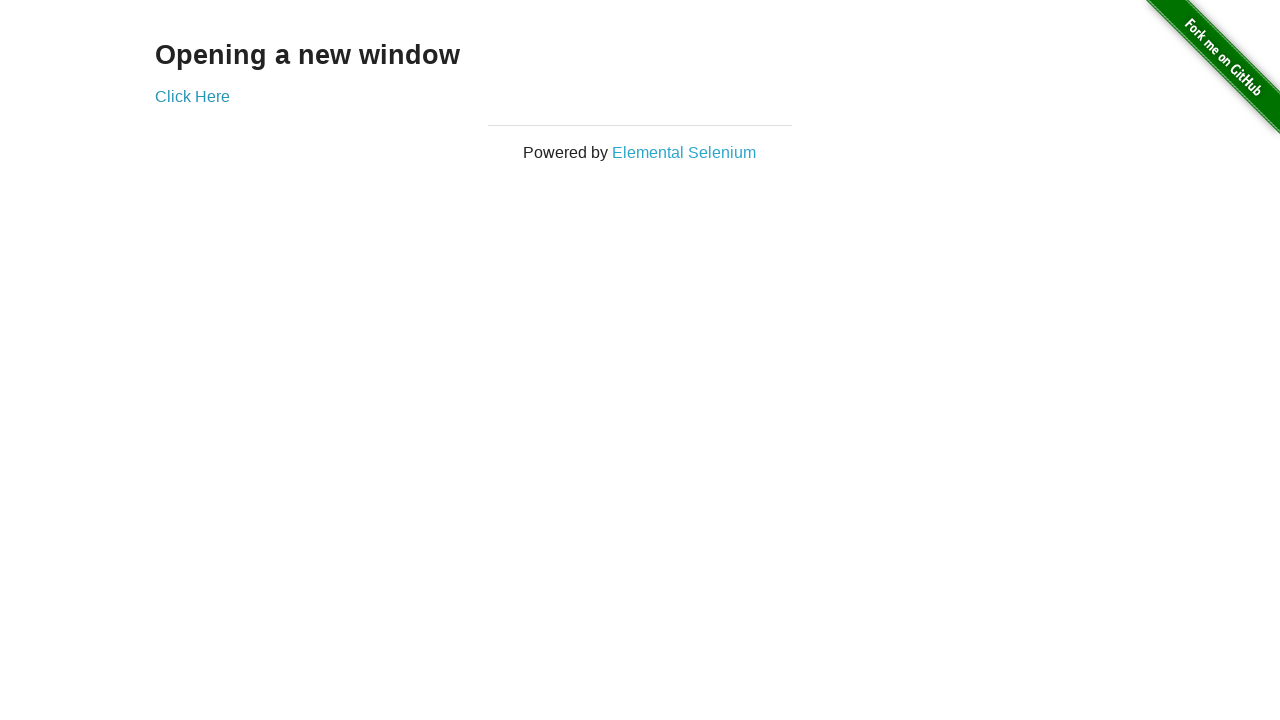

New page loaded and ready
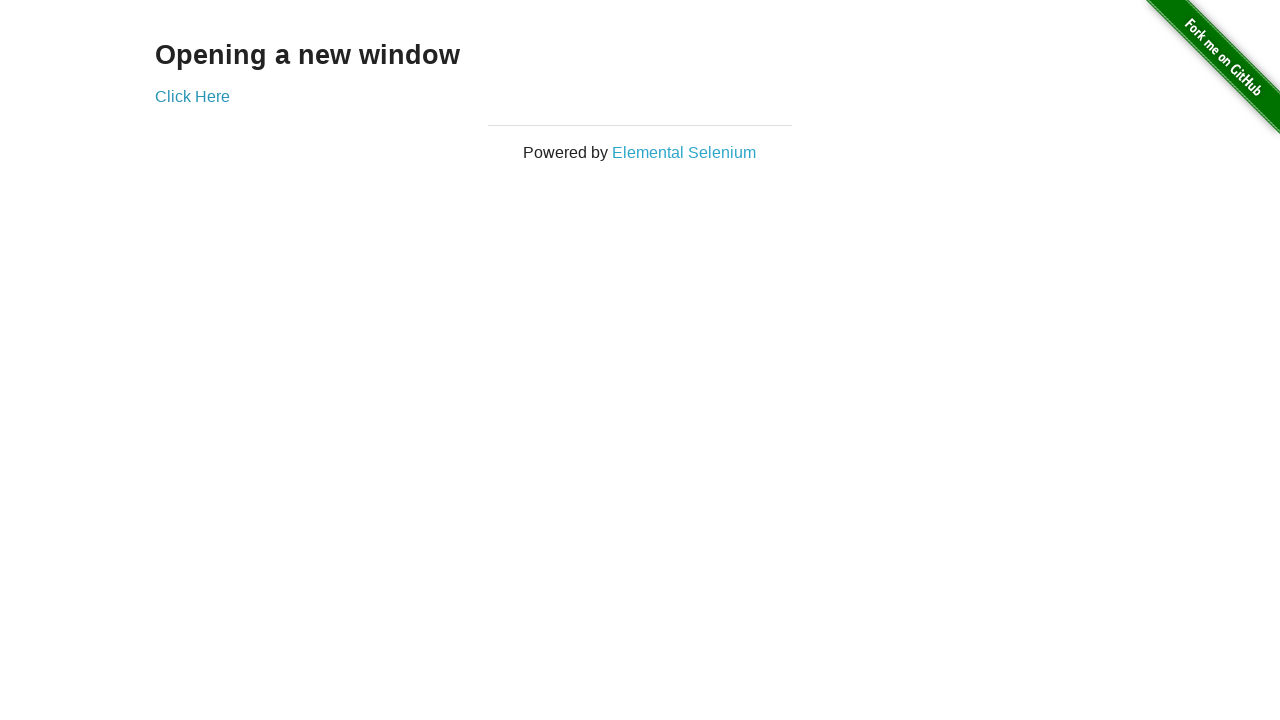

Verified new page title is 'New Window'
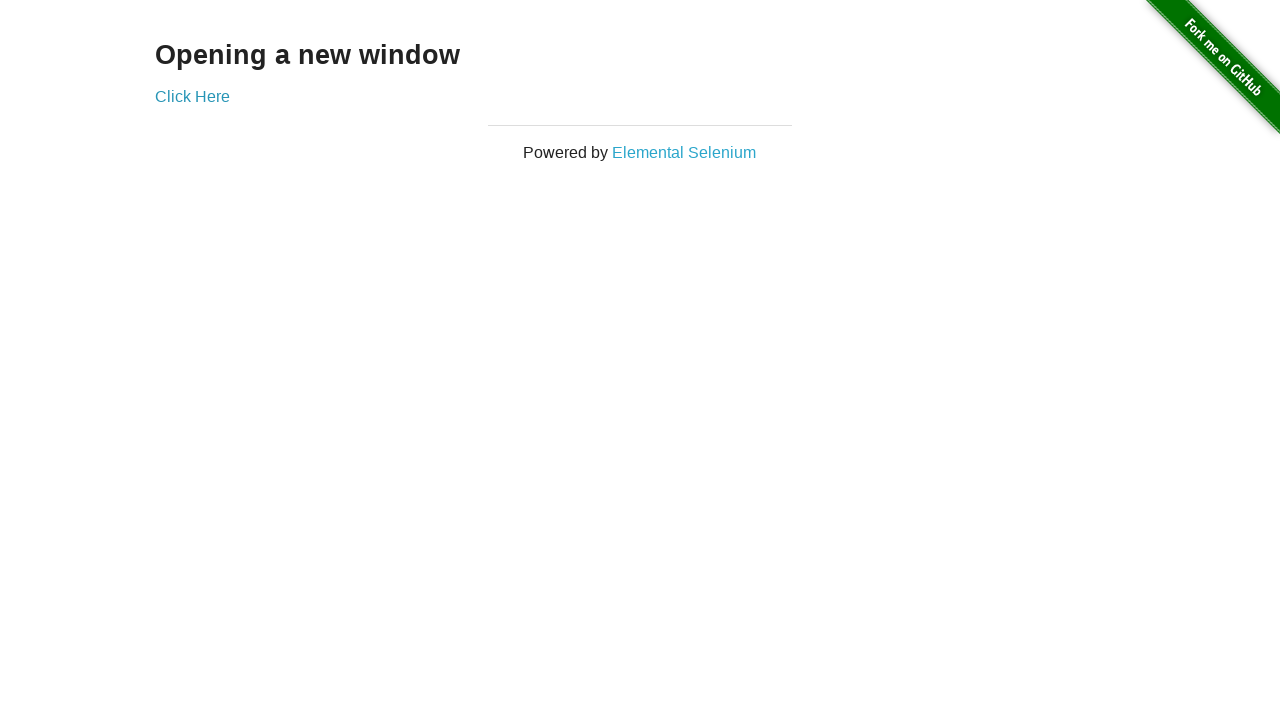

Switched back to first page
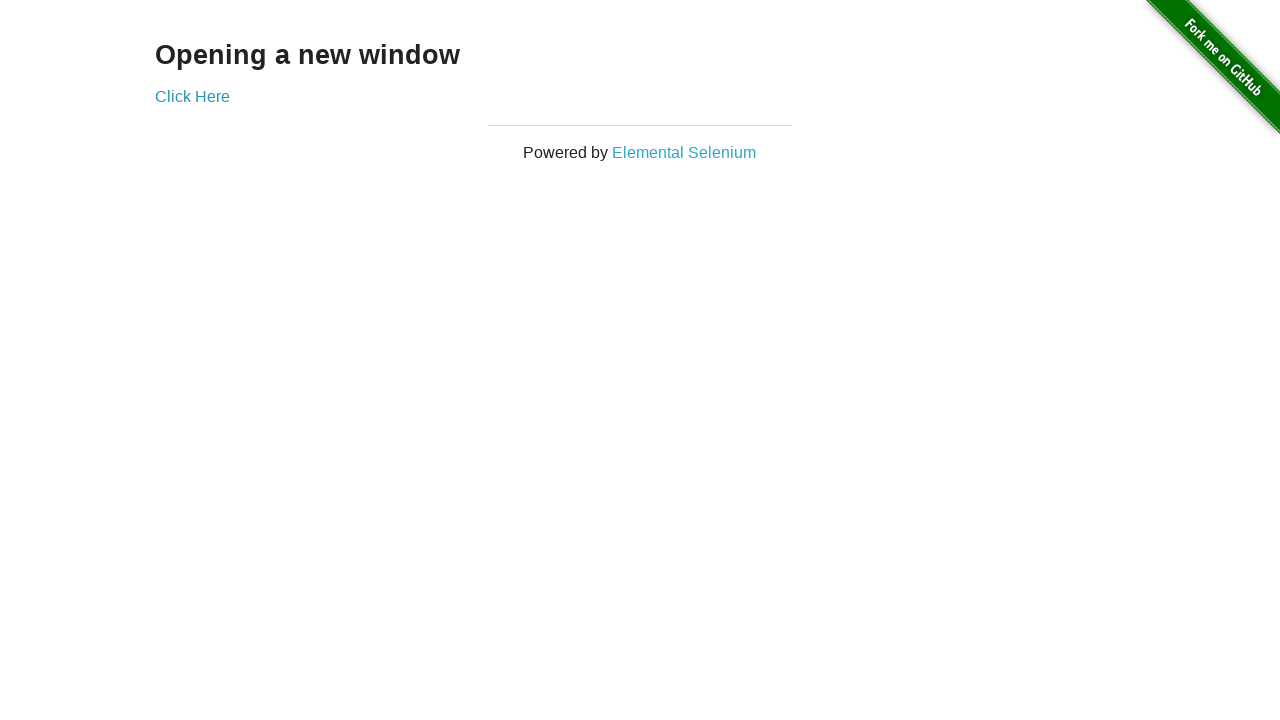

Verified first page title is still 'The Internet'
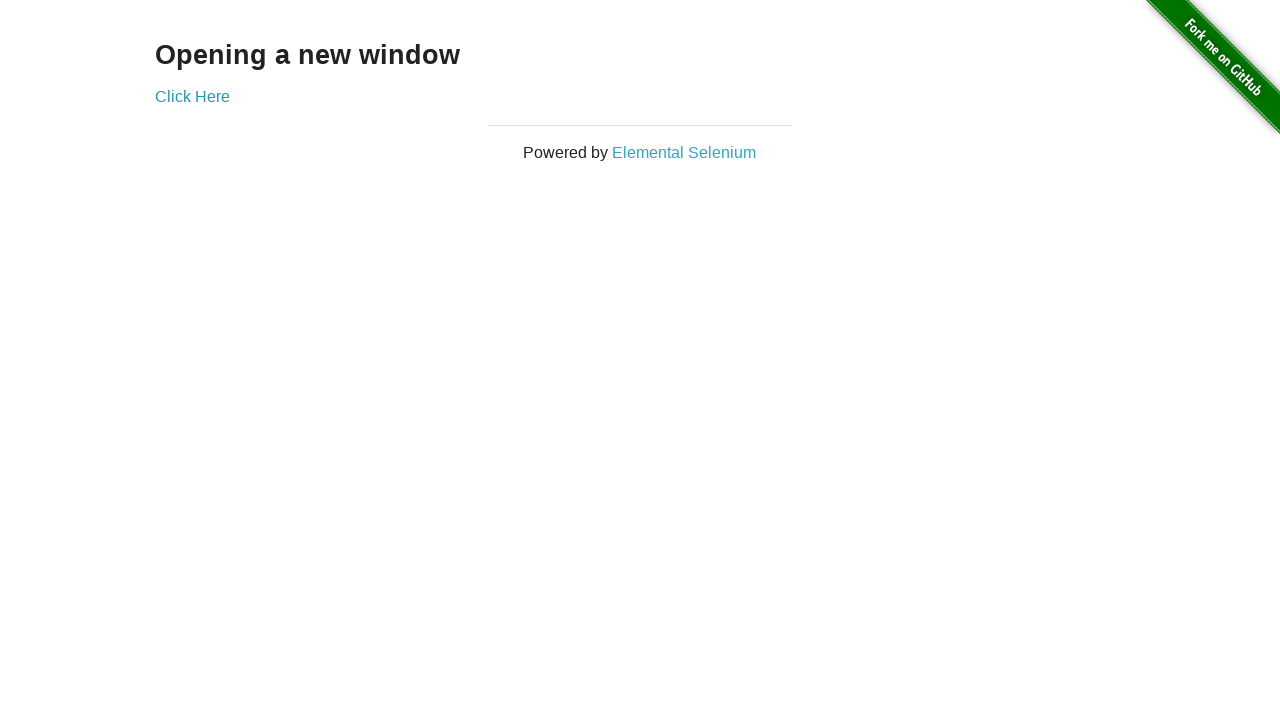

Switched to second page again
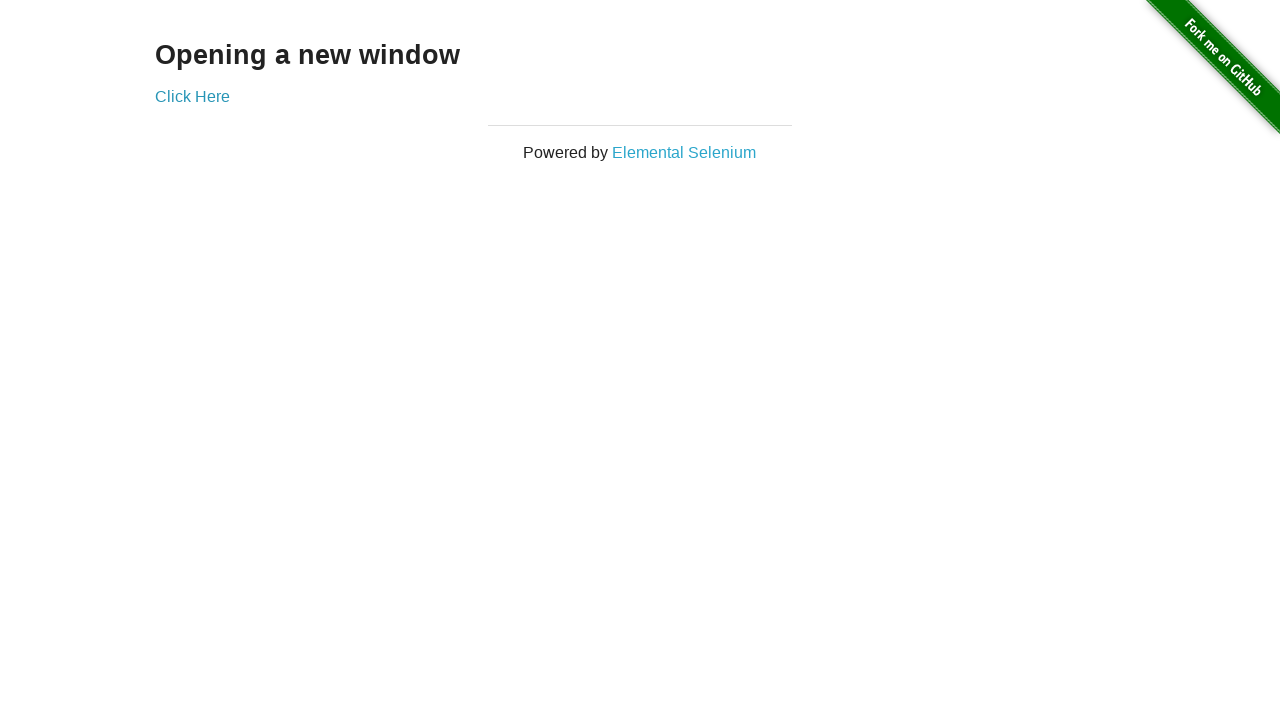

Switched back to first page again
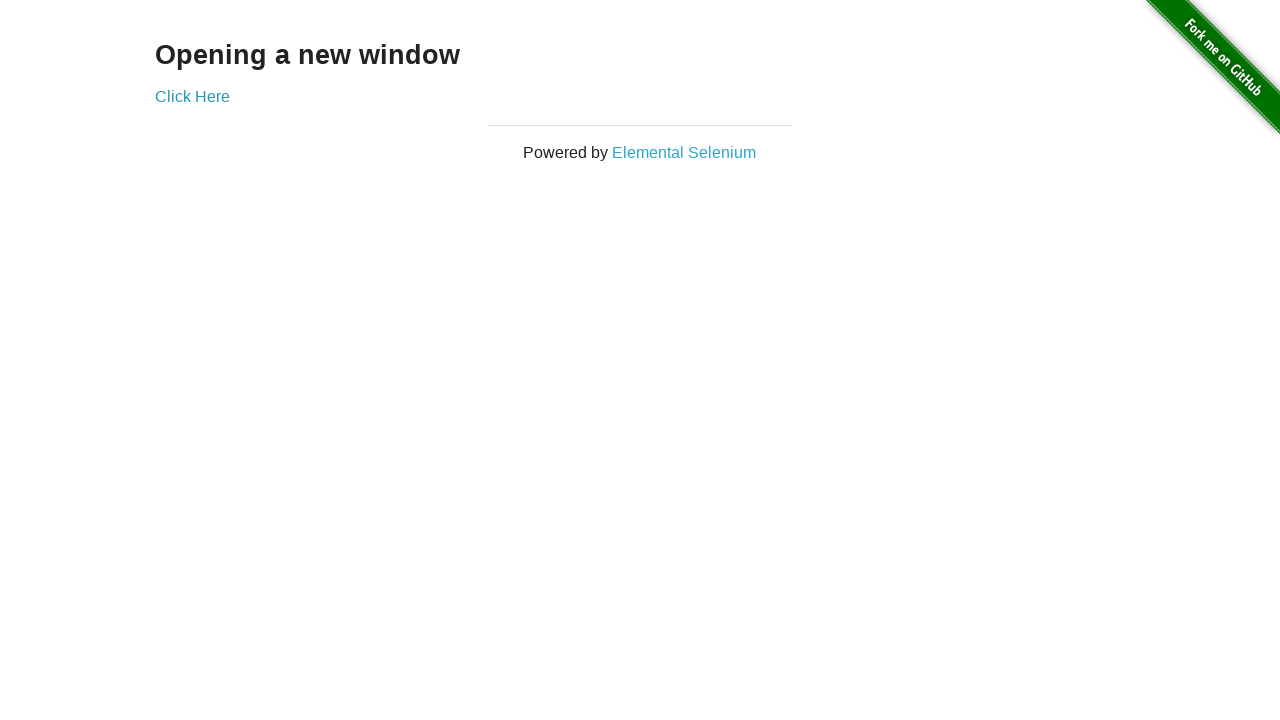

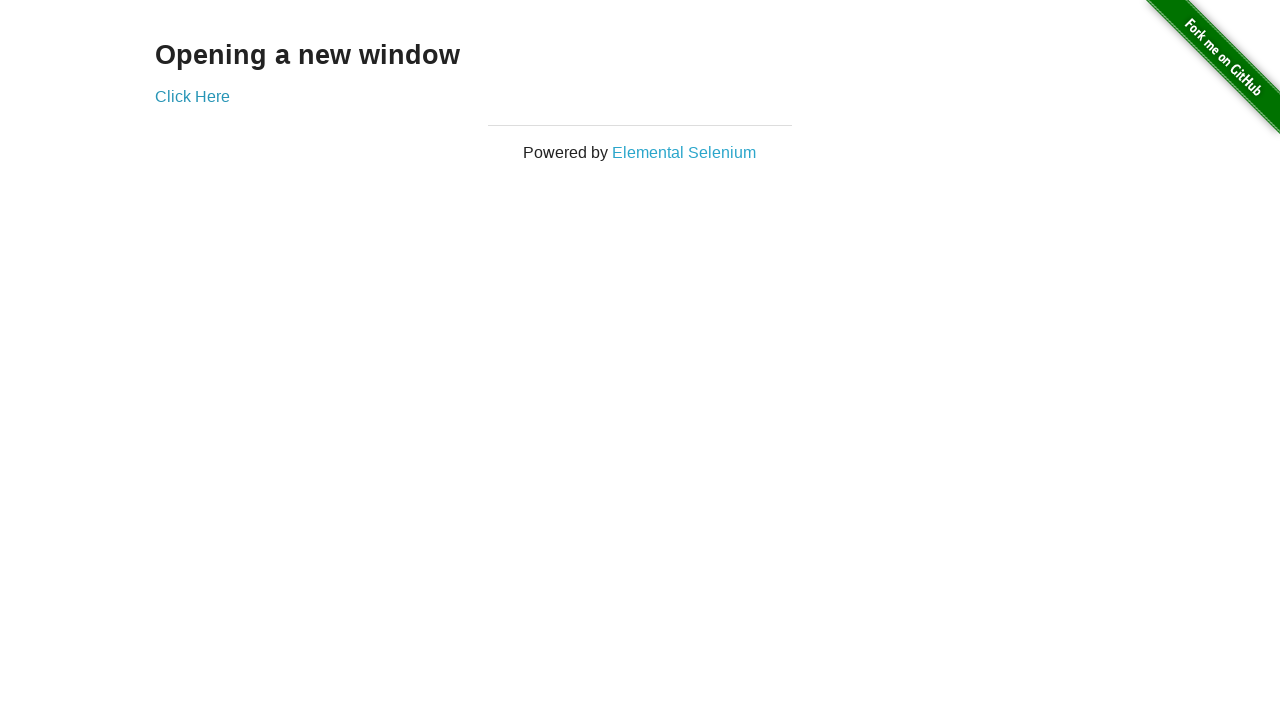